Tests navigation to the "Why Car Share" page by clicking through the More menu on Yoma Fleet's carshare website

Starting URL: https://carshare.yomafleet.com/

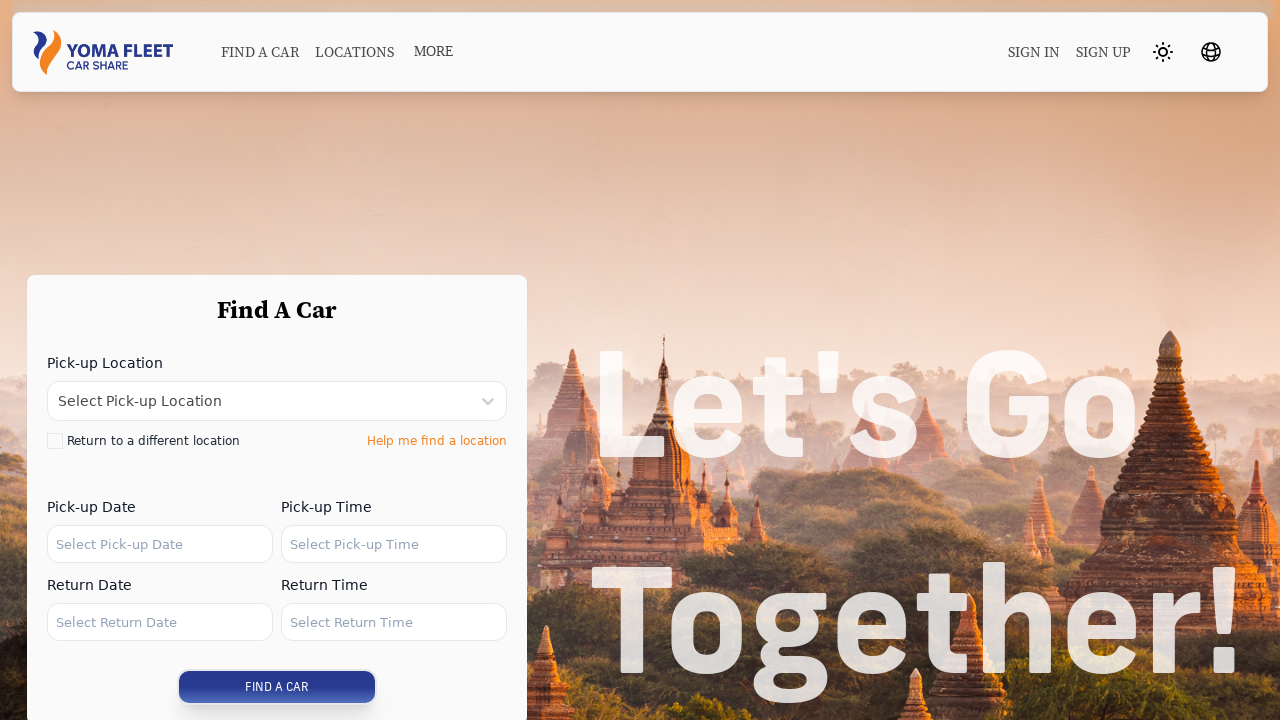

Clicked More button to open menu at (434, 52) on button:has(span:text("More"))
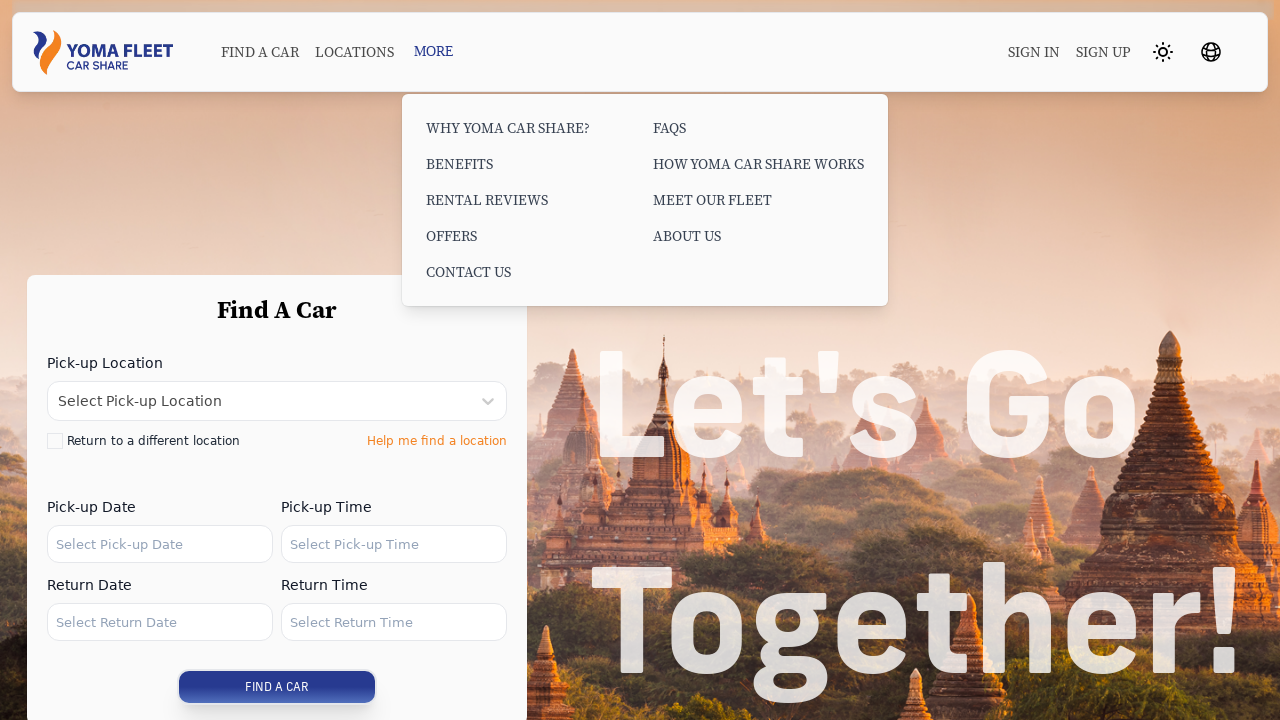

Waited for menu to open
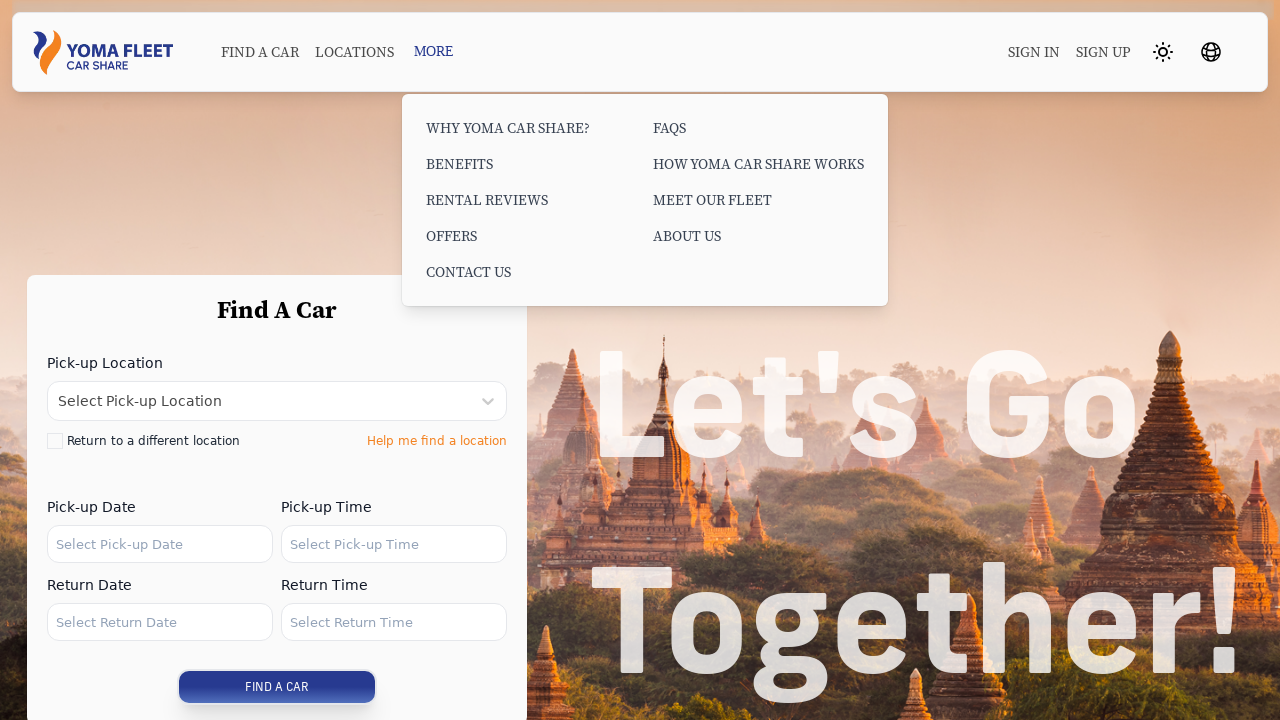

Clicked 'Why Yoma Car Share?' link in menu at (532, 128) on a:text("Why Yoma Car Share?")
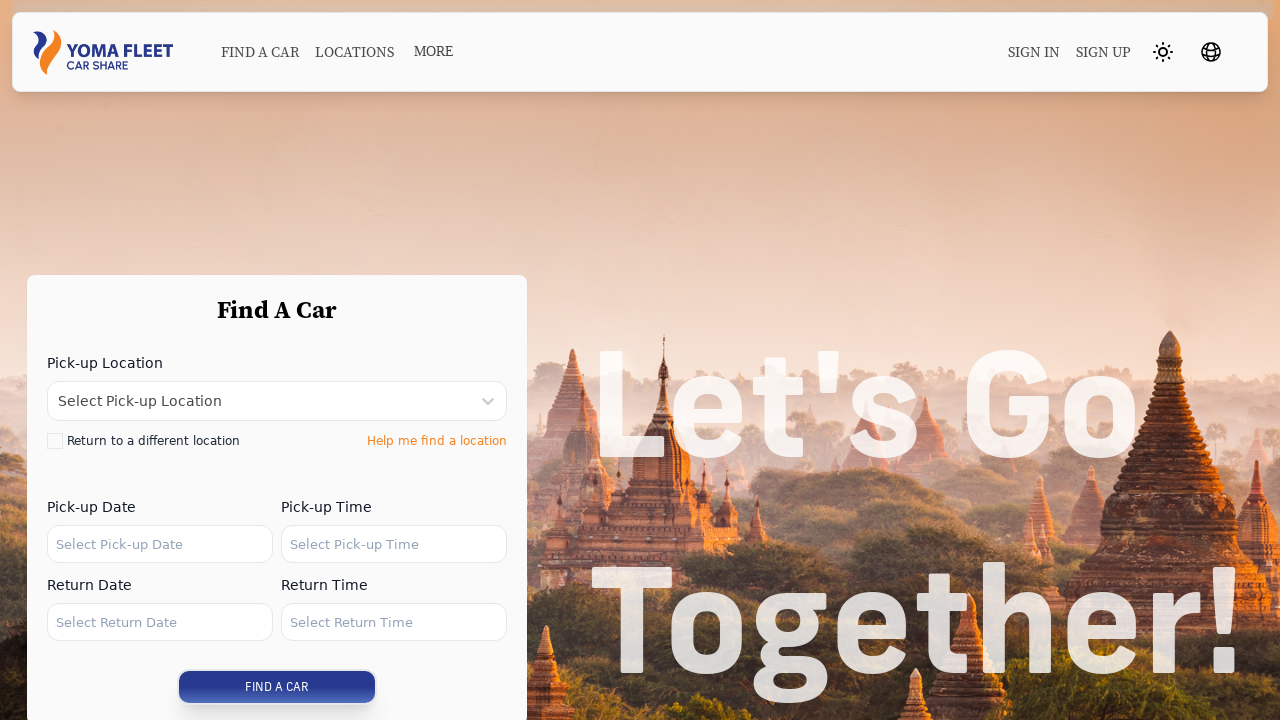

Waited for navigation to complete
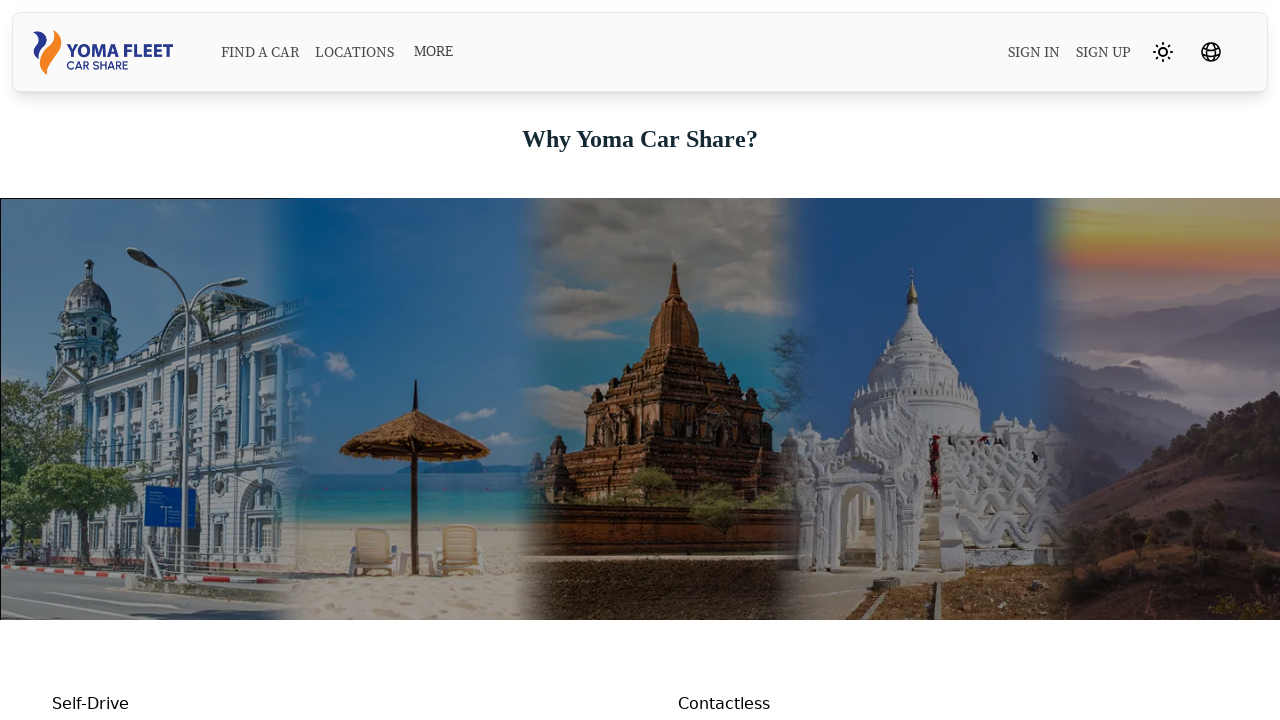

Verified navigation to Why Car Share page - URL contains 'why-car-share'
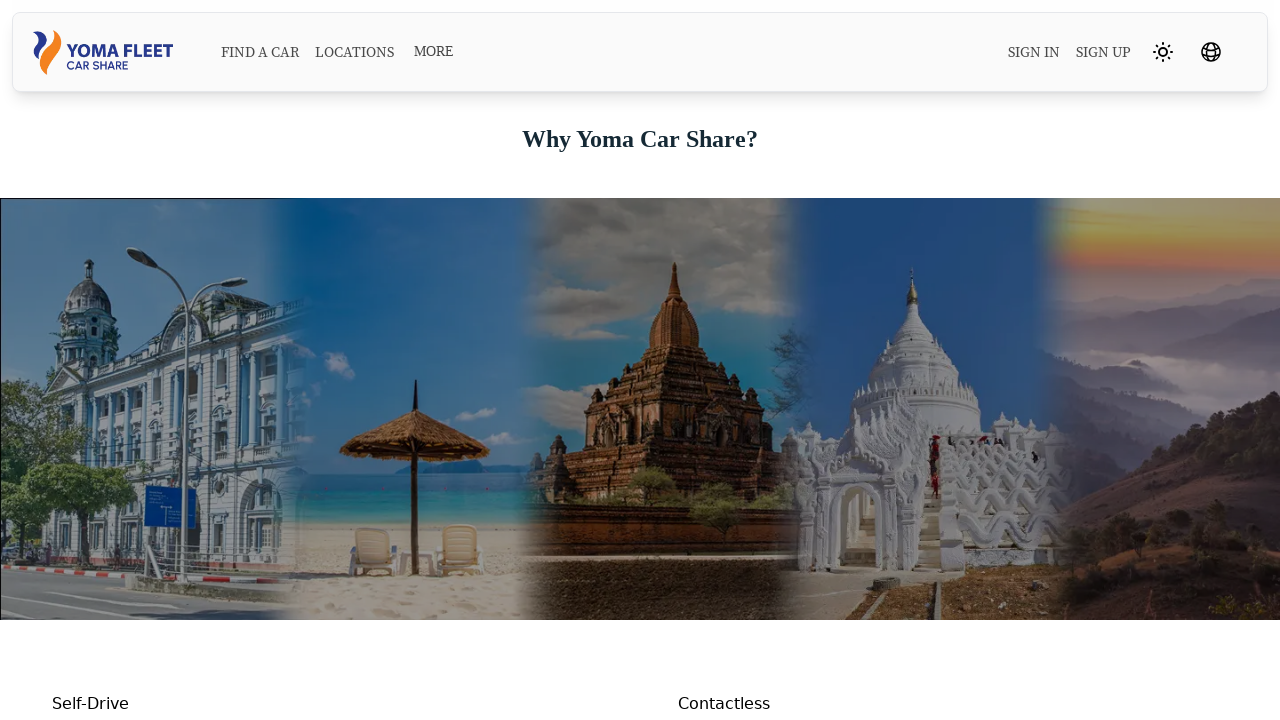

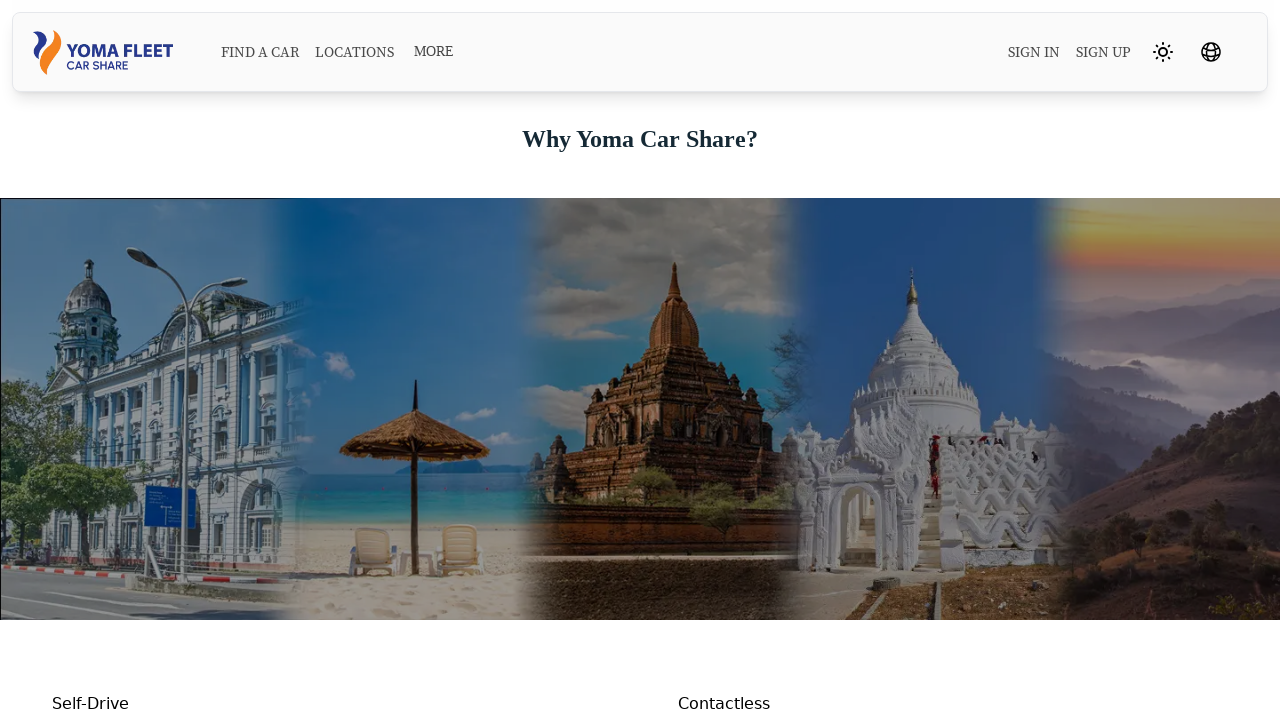